Tests handling of a confirmation alert dialog by accepting it and verifying the confirmation message.

Starting URL: https://www.techglobal-training.com/

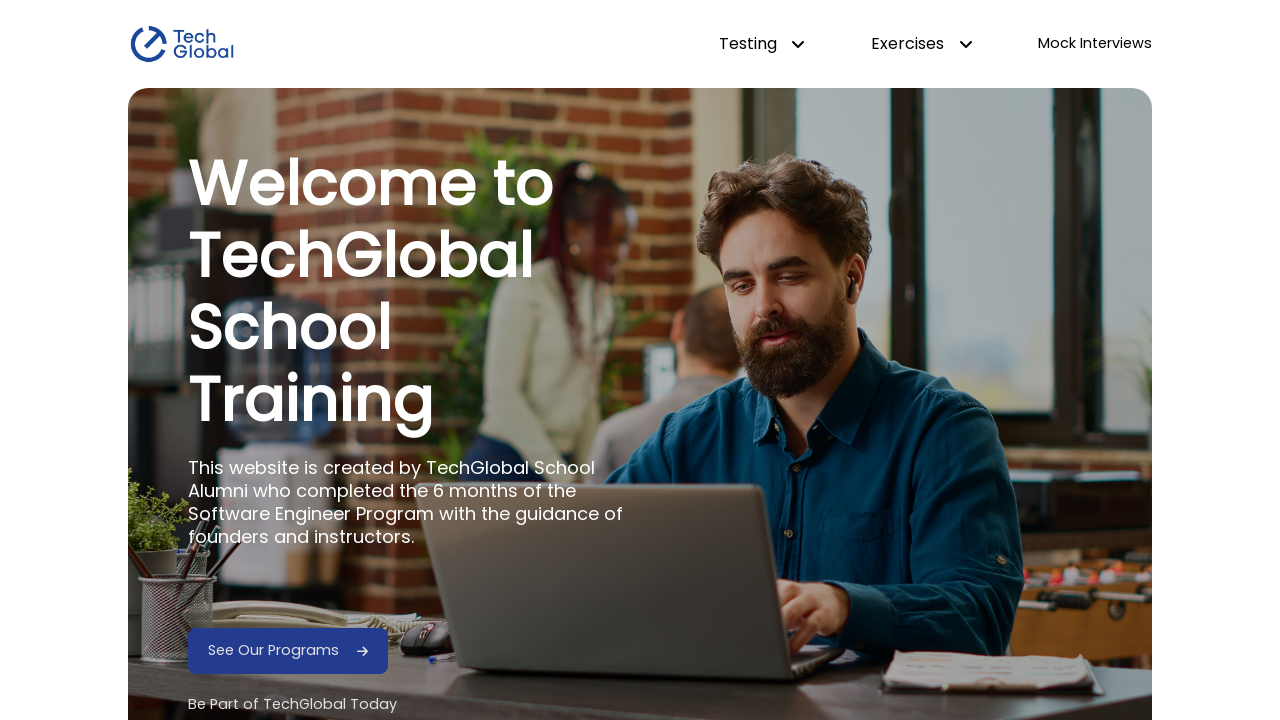

Hovered over dropdown menu at (762, 44) on #dropdown-testing
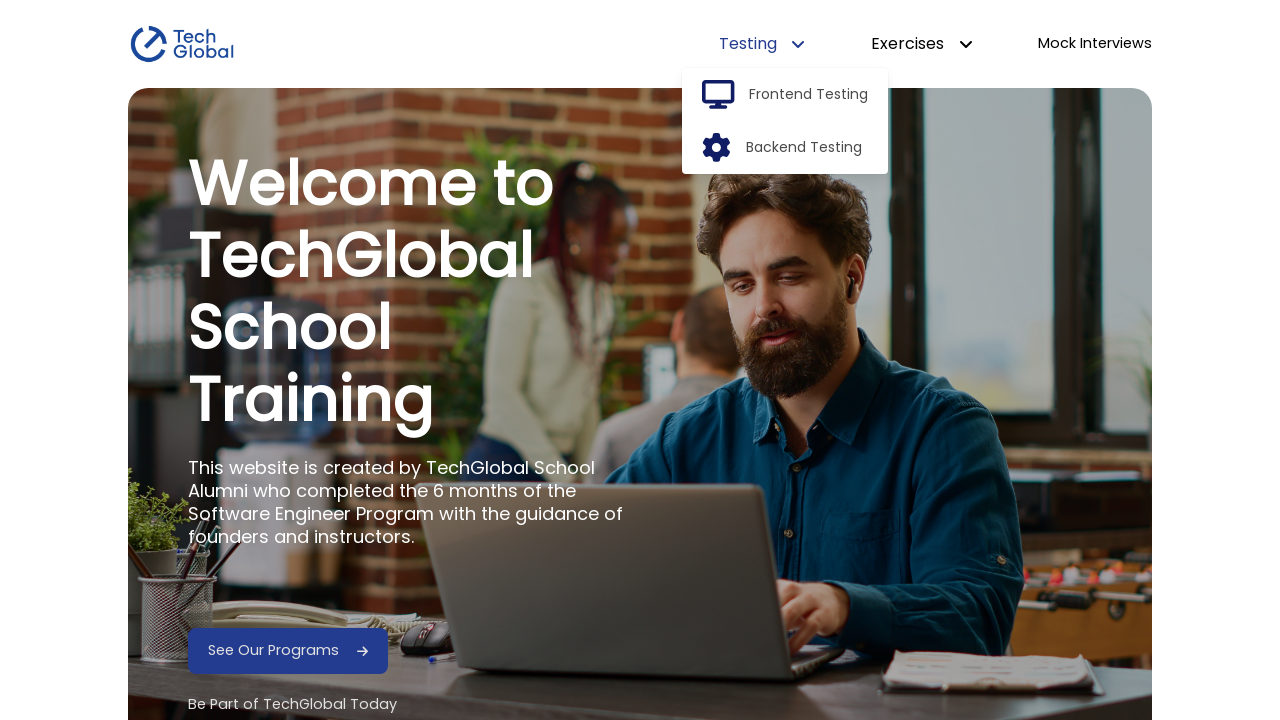

Clicked frontend option from dropdown at (809, 95) on #frontend-option
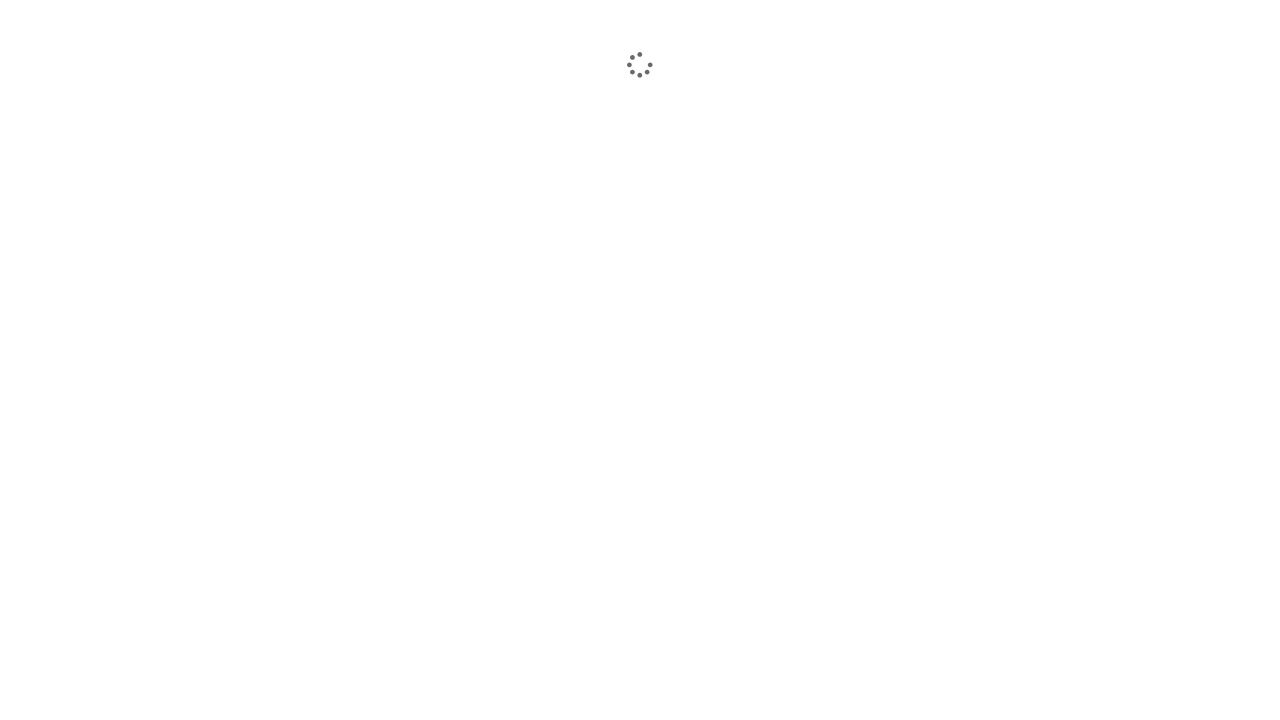

Clicked Alerts link at (1065, 340) on internal:role=link[name="Alerts"i]
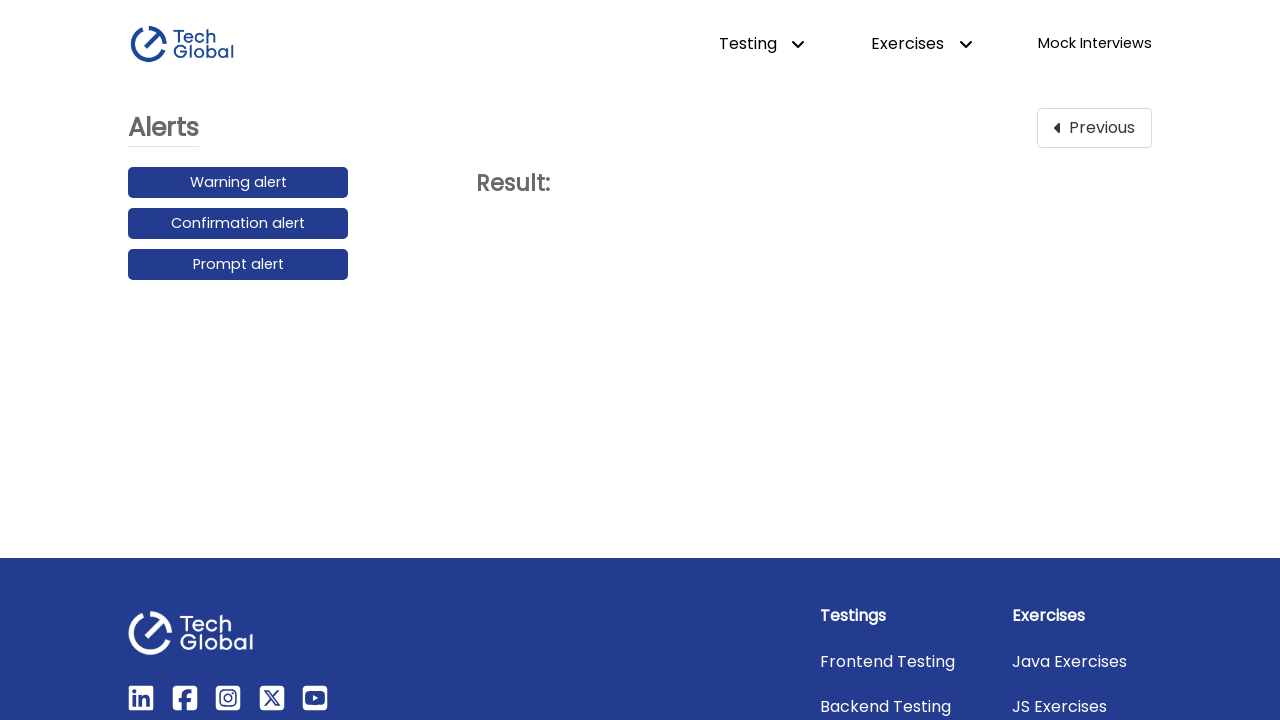

Set up dialog handler to accept confirmation alert
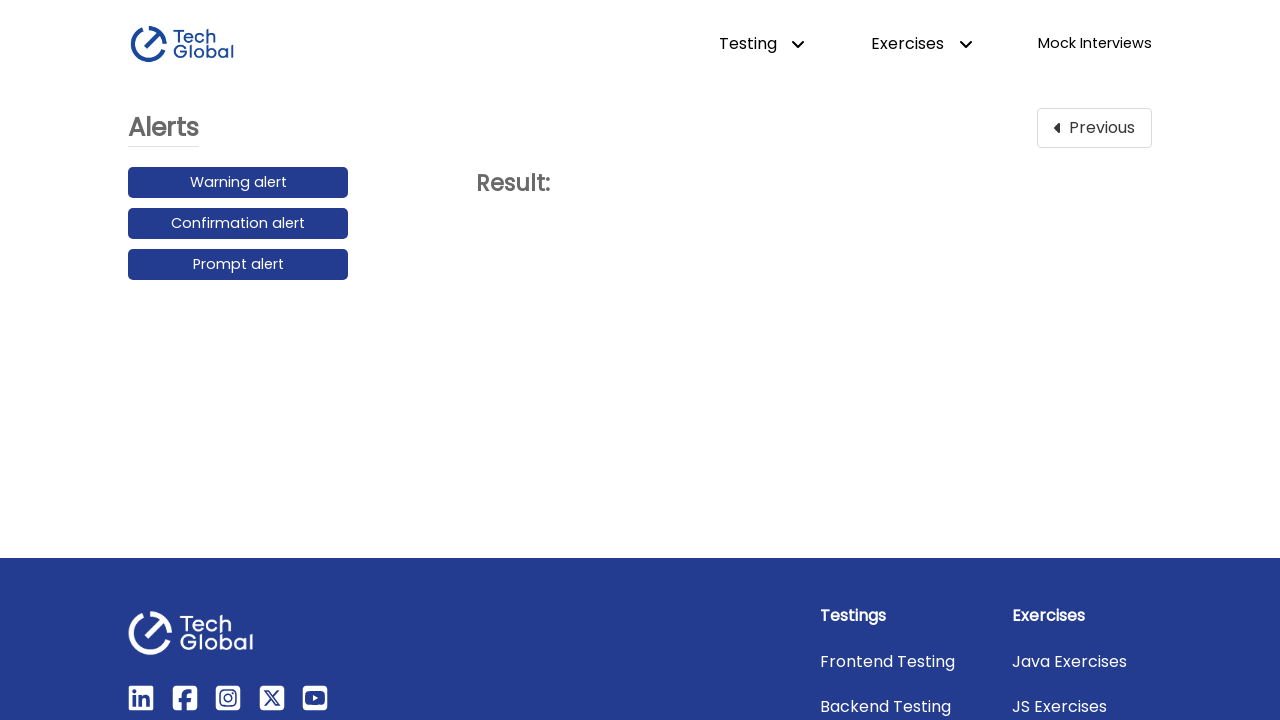

Clicked confirmation alert button and accepted the dialog at (238, 224) on [id$="alert"] >> nth=1
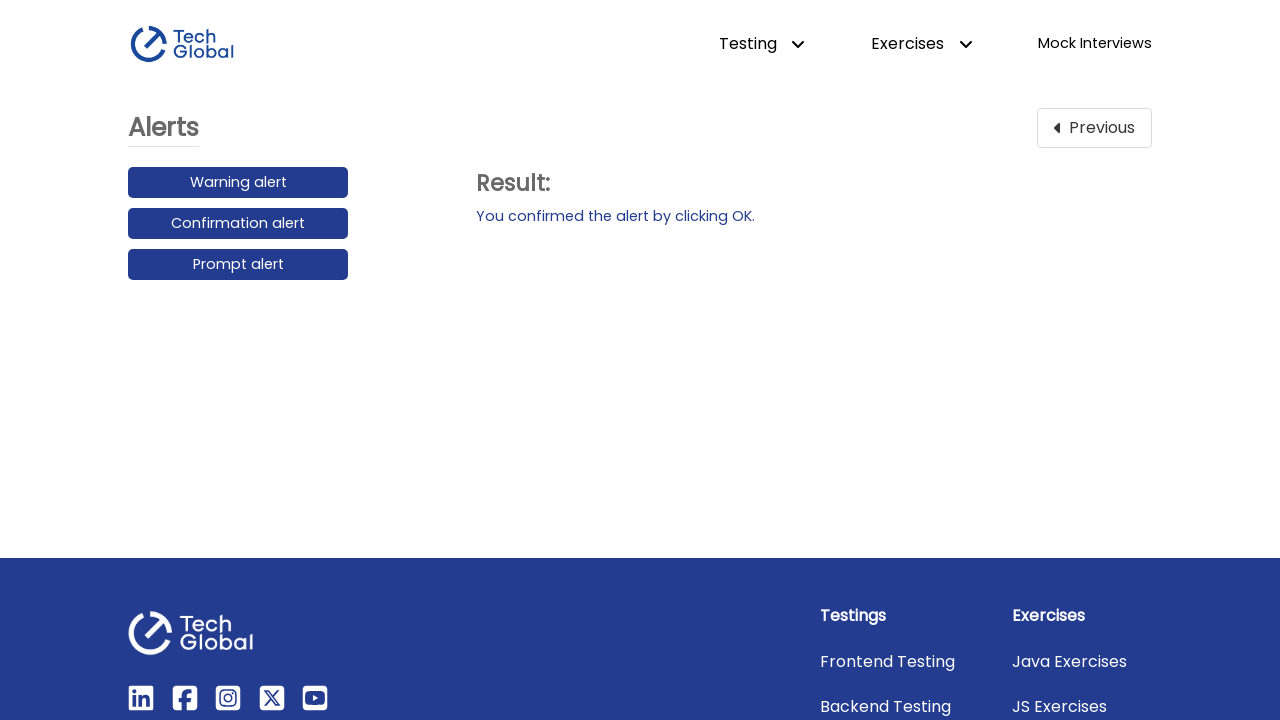

Confirmation message element appeared, verifying alert was accepted
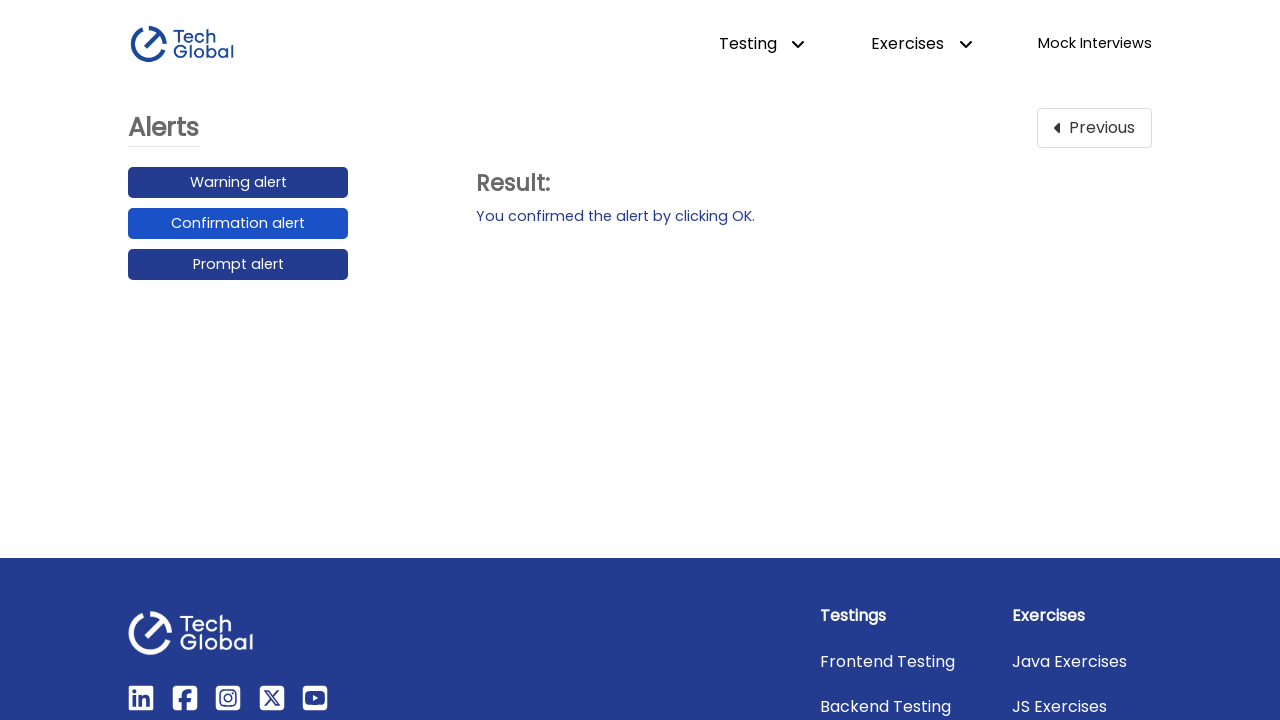

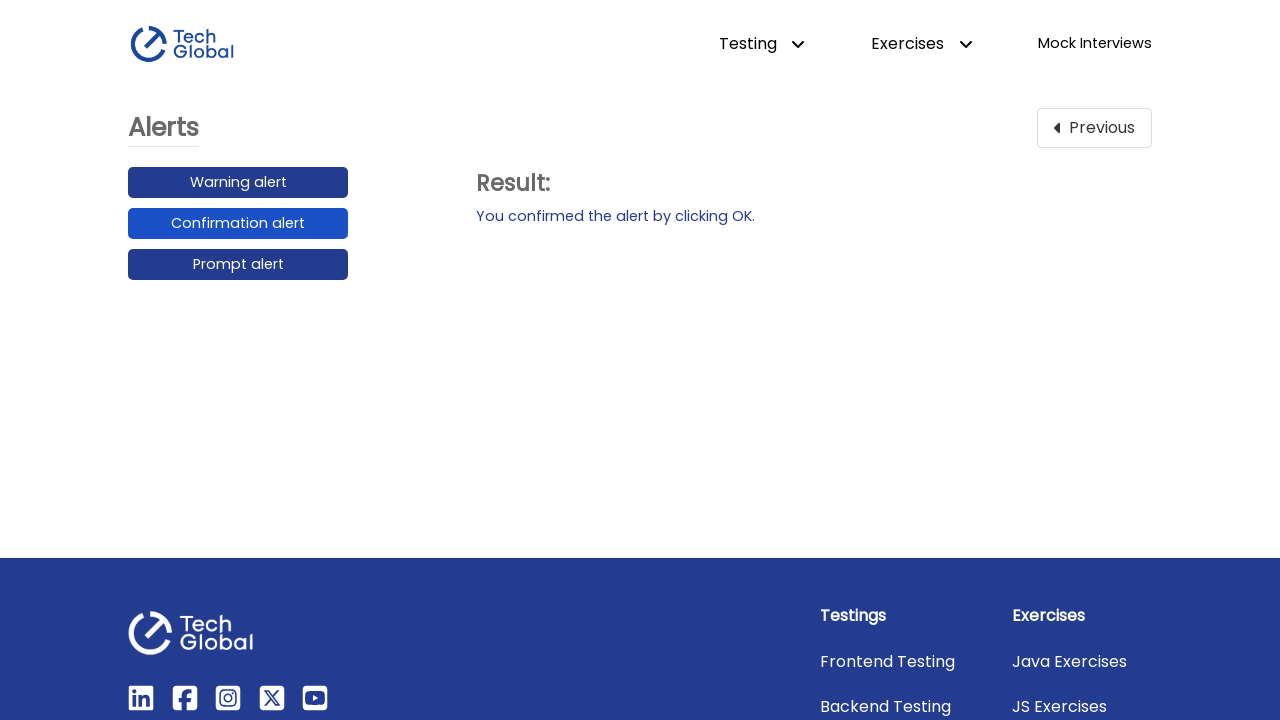